Navigates to a blog page and locates a table element on the page

Starting URL: https://omayo.blogspot.com

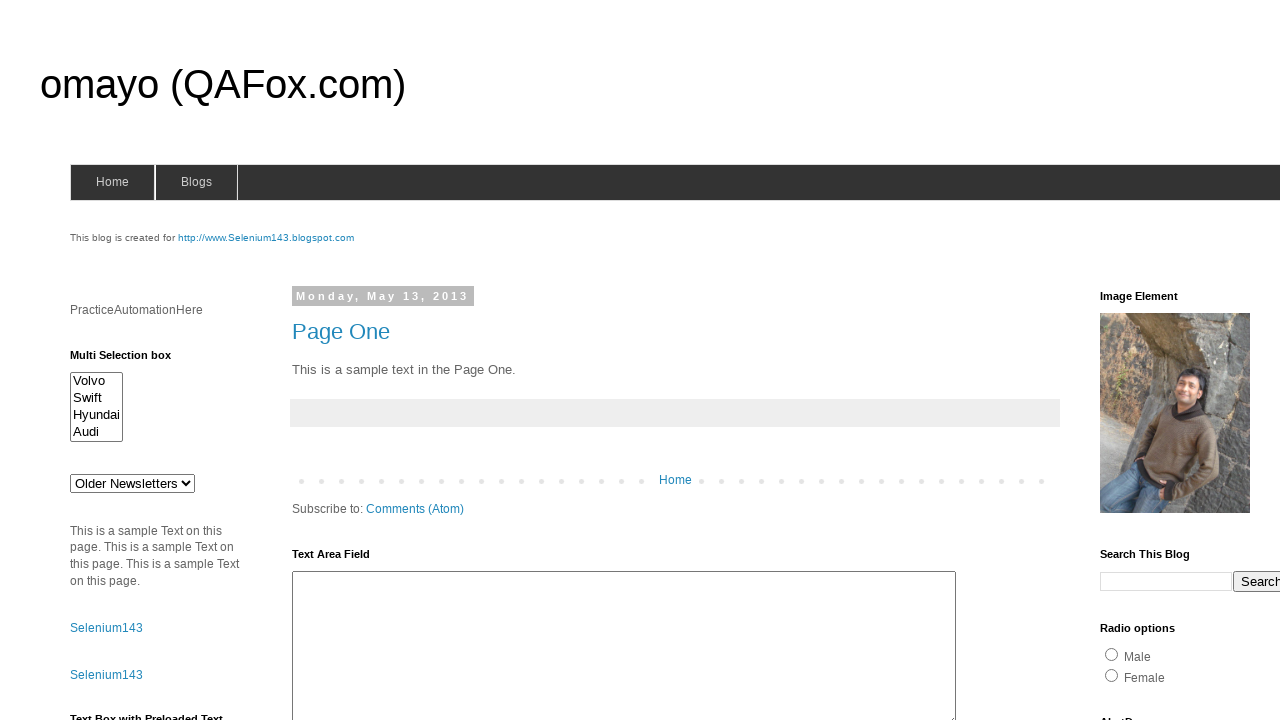

Navigated to blog page at https://omayo.blogspot.com
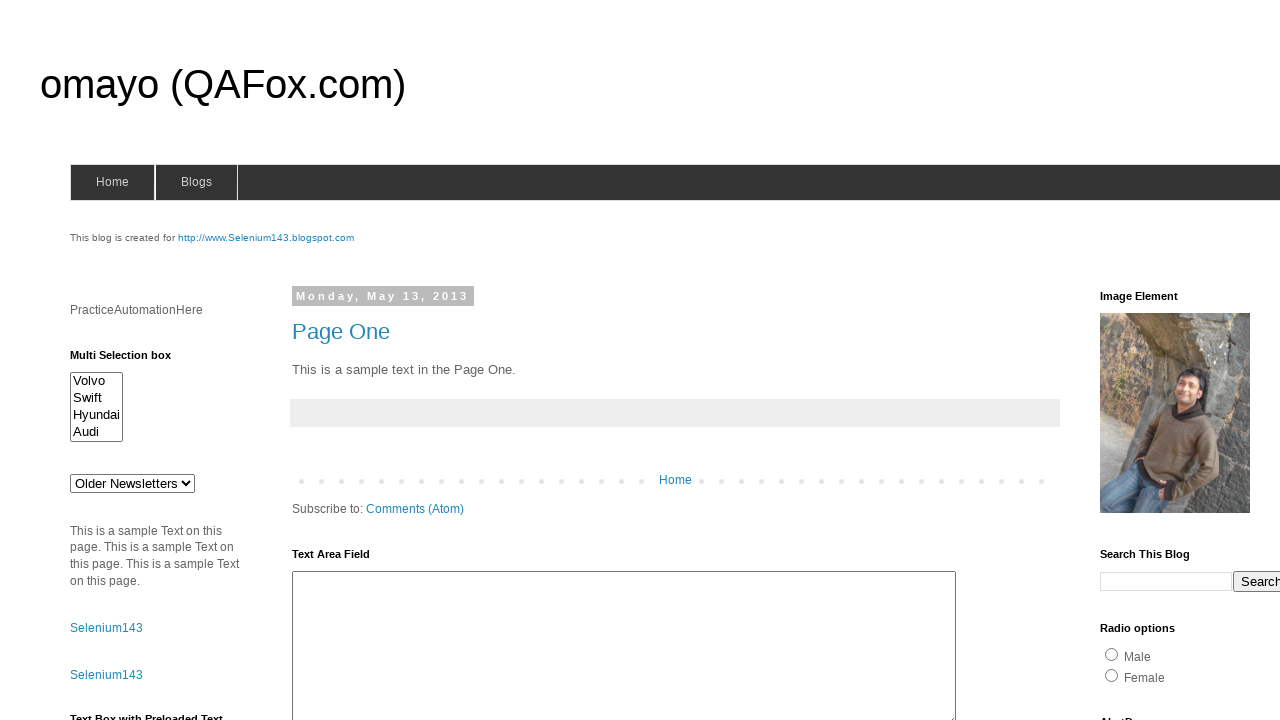

Table element #table1 became visible
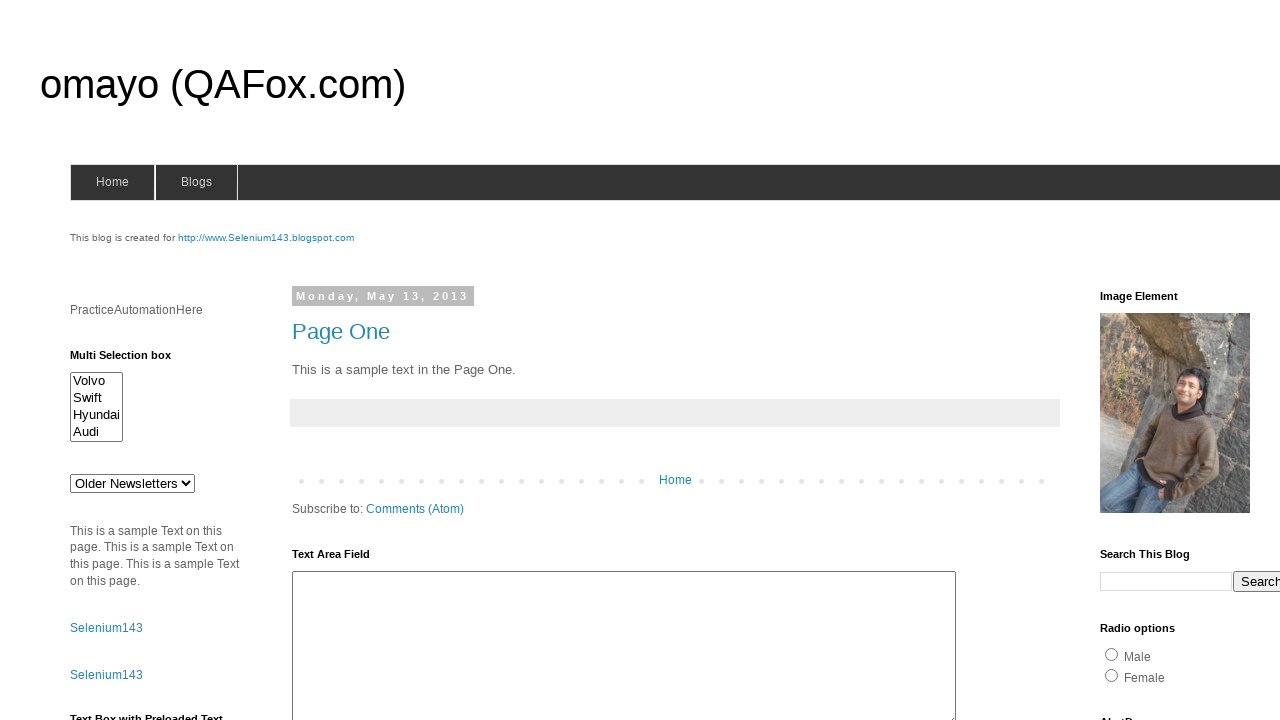

Located table element with selector #table1
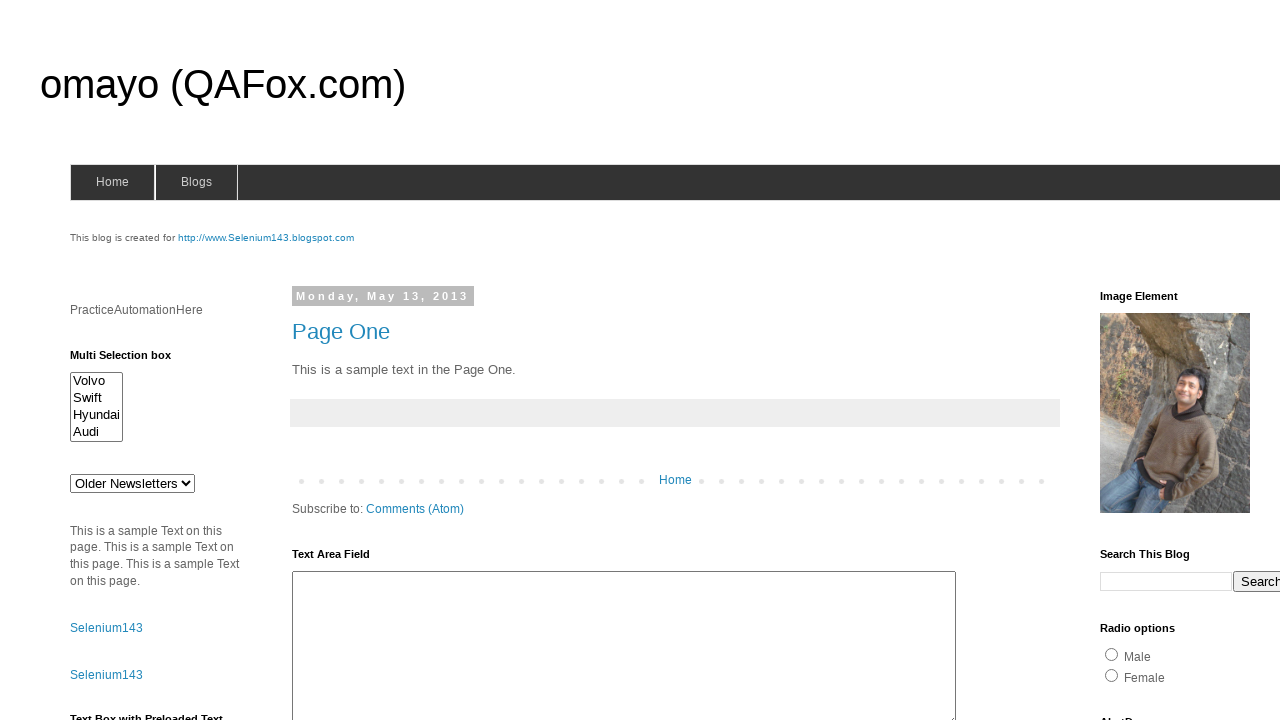

Confirmed table element is ready
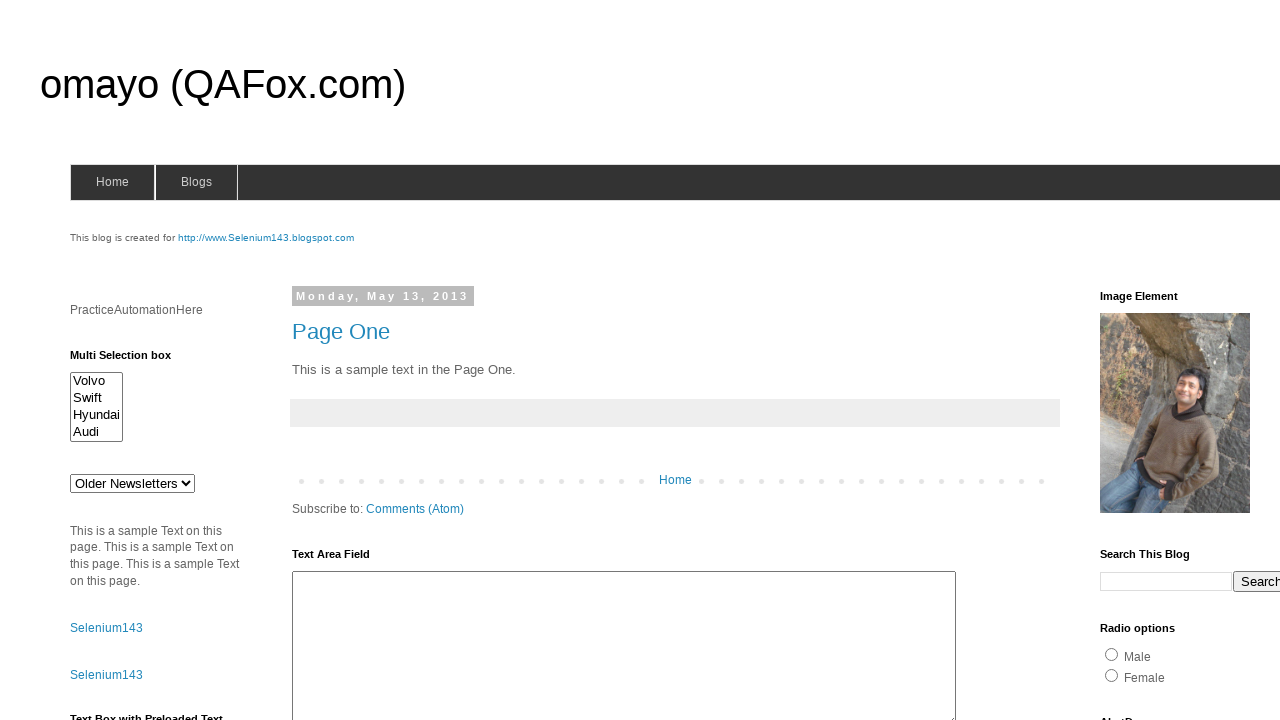

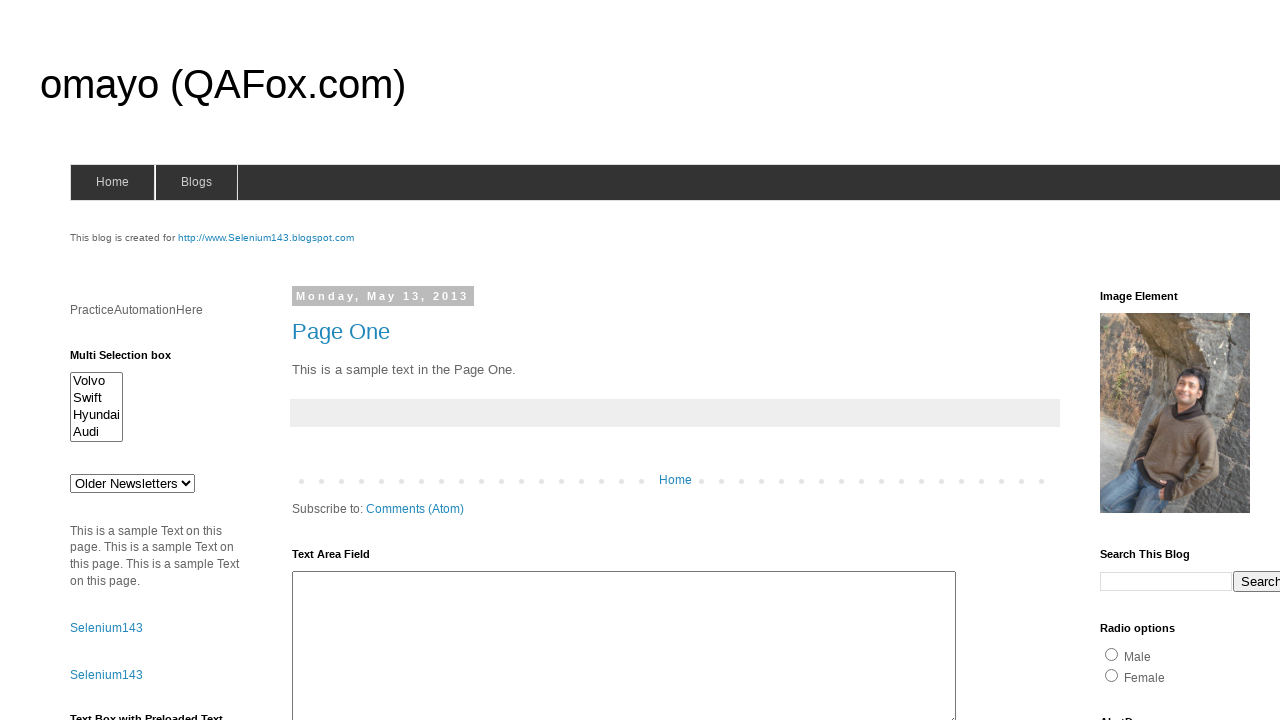